Fills out a charter bus quote form for White Castle Tours with pickup/destination, times, passenger count, and contact details

Starting URL: https://charters.whitecastletours.com/Quotation

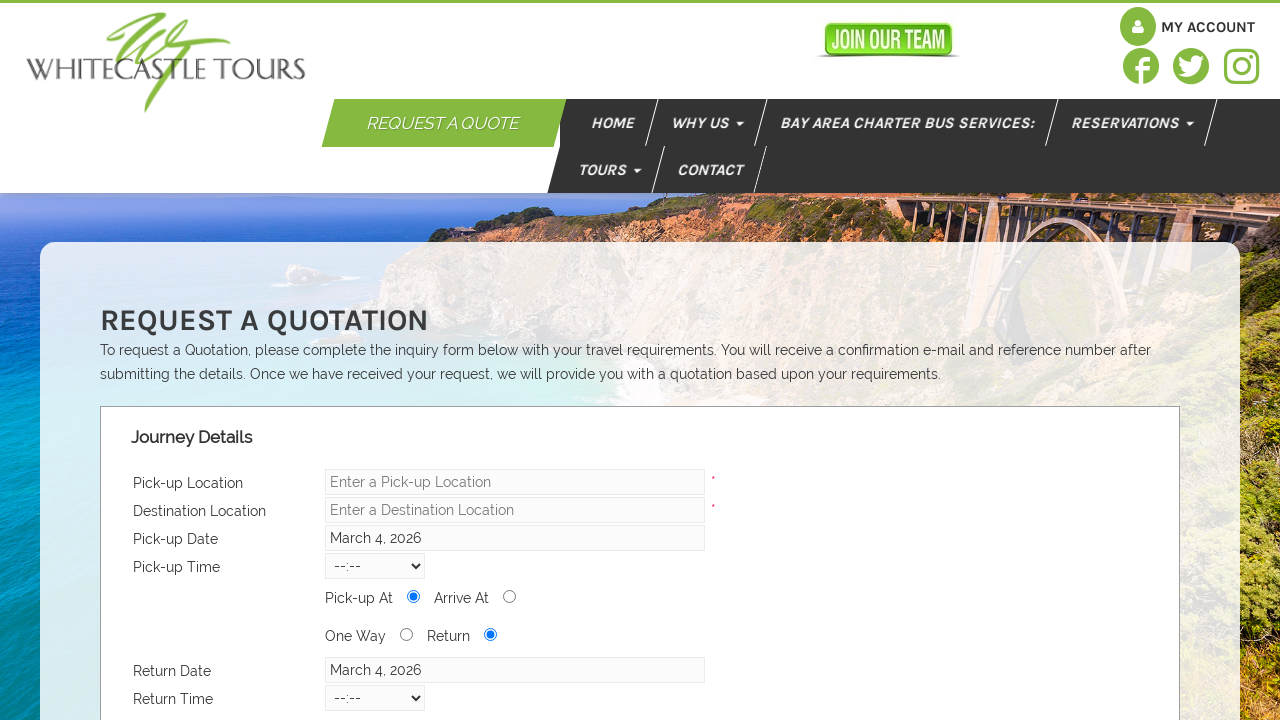

Filled pickup location with 'San Diego Airport' on #Pickup
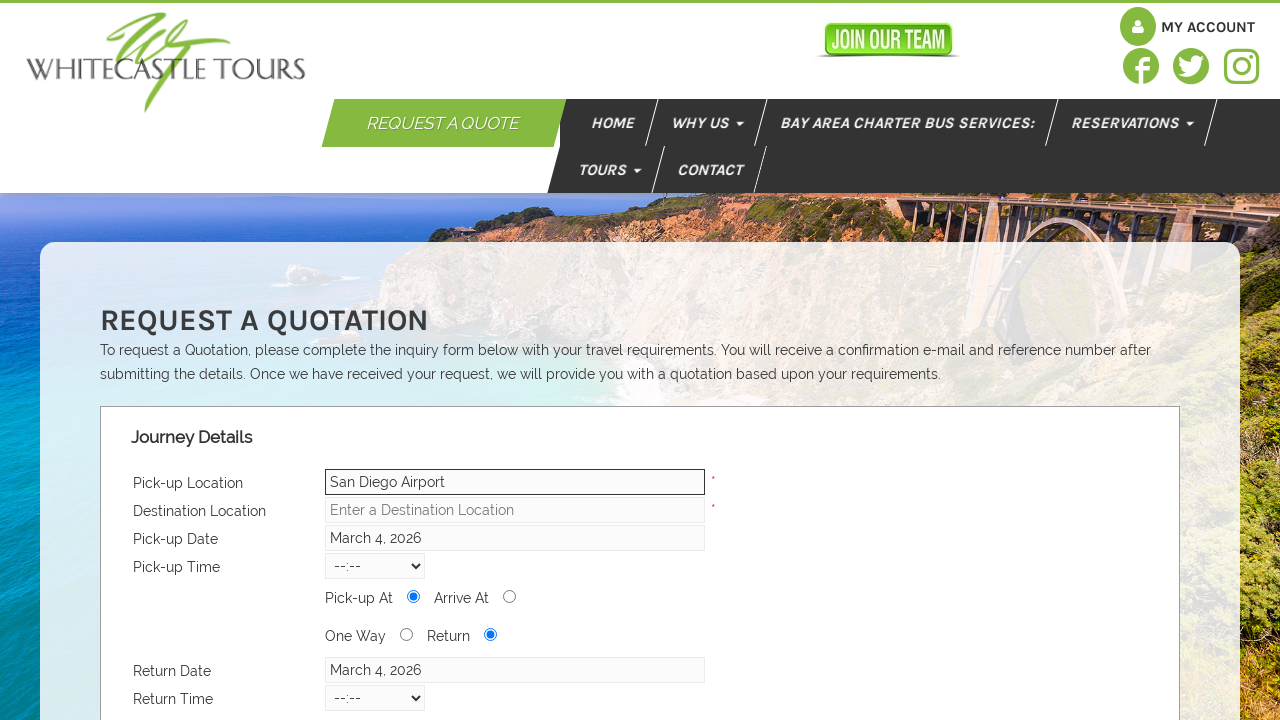

Selected outbound time as '10:00am' on #OBTime
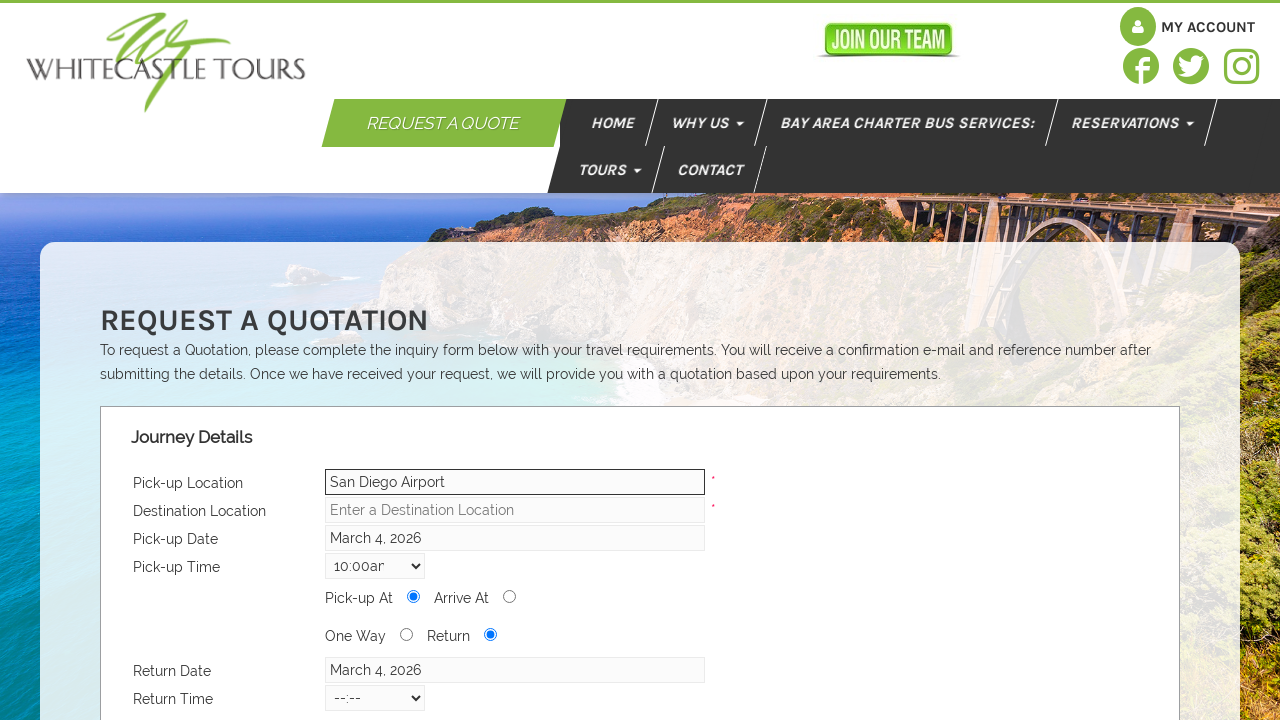

Selected inbound time as '07:00pm' on #IBTime
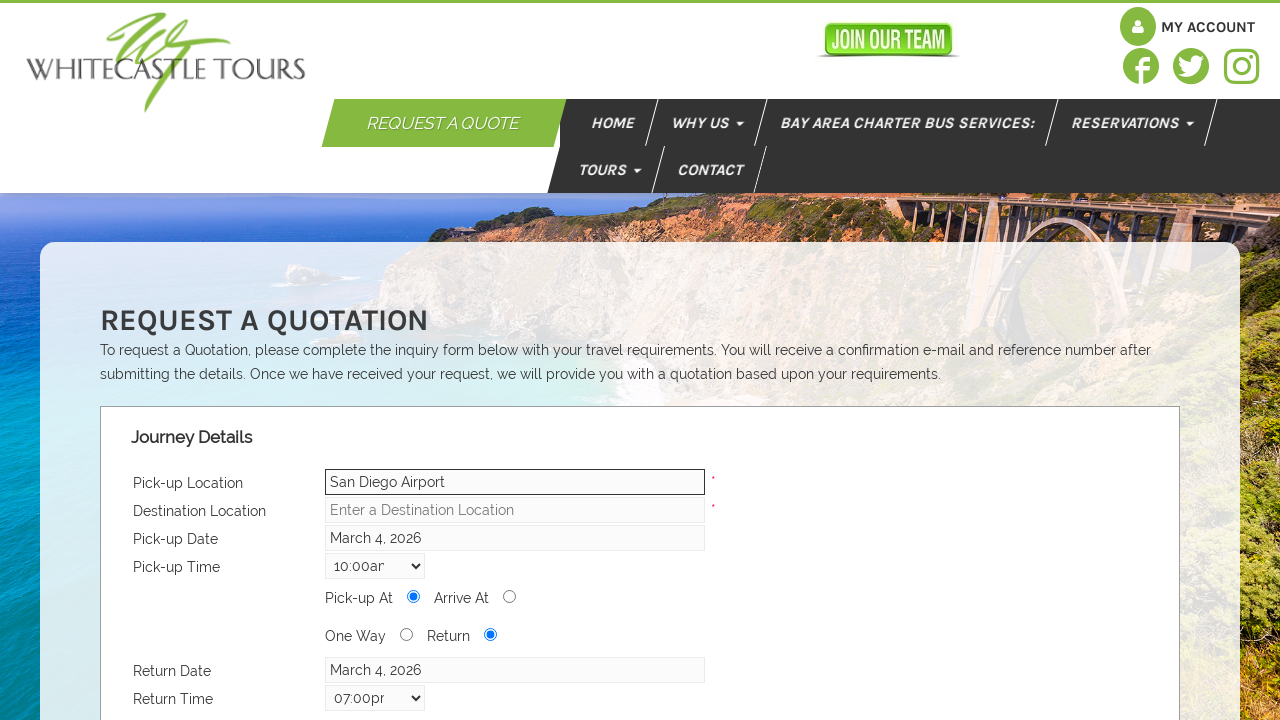

Filled destination with 'SeaWorld San Diego' on #Destination
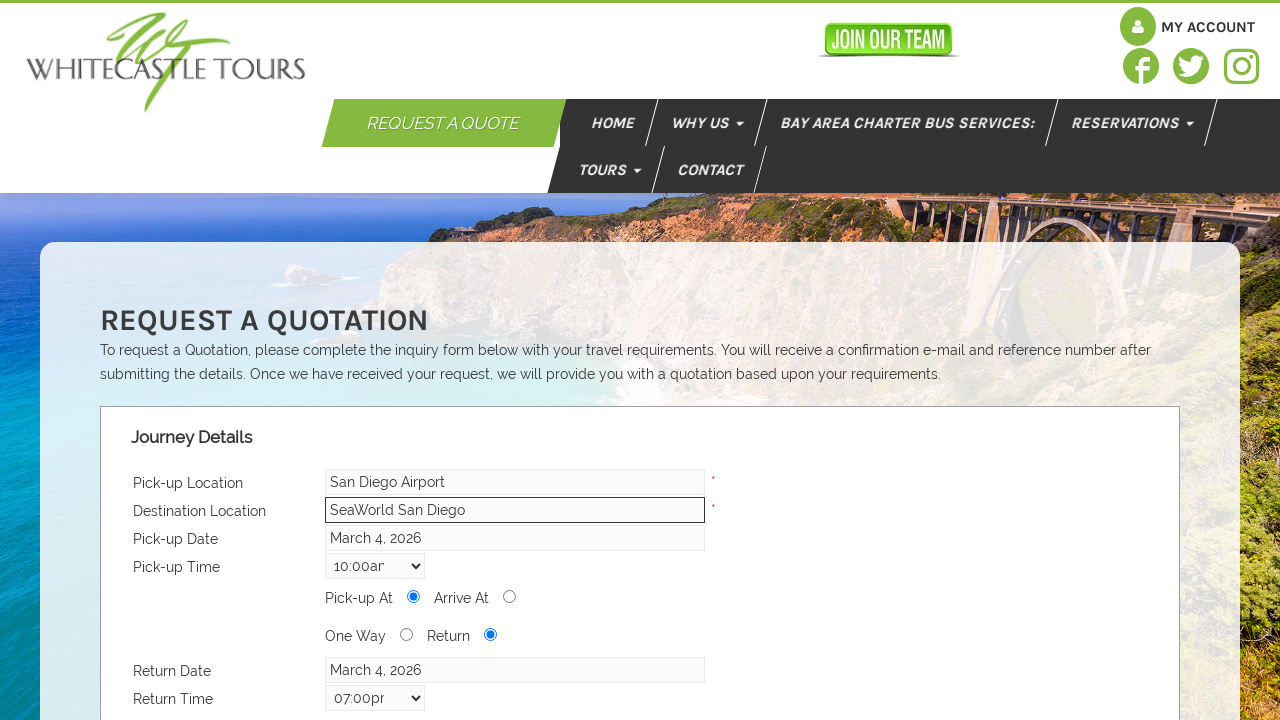

Filled passenger count with '35' on #Passengers
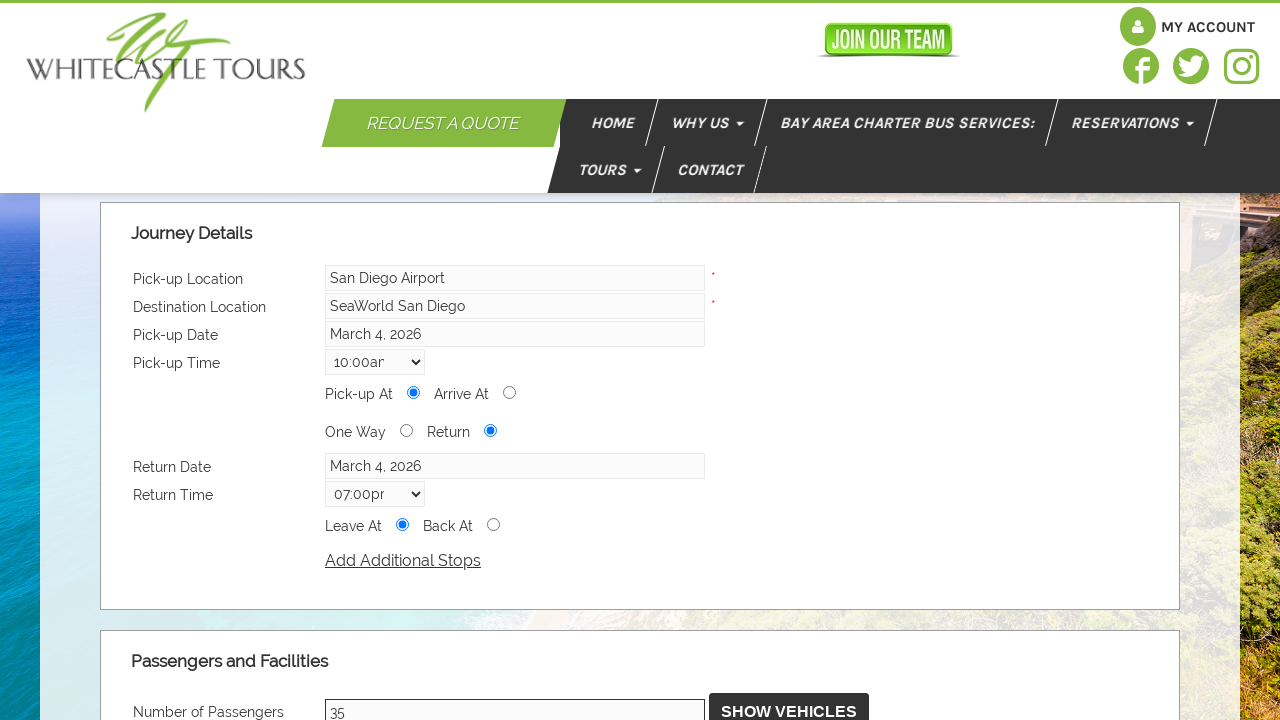

Filled trip description with 'School field trip' on #MovementDescription
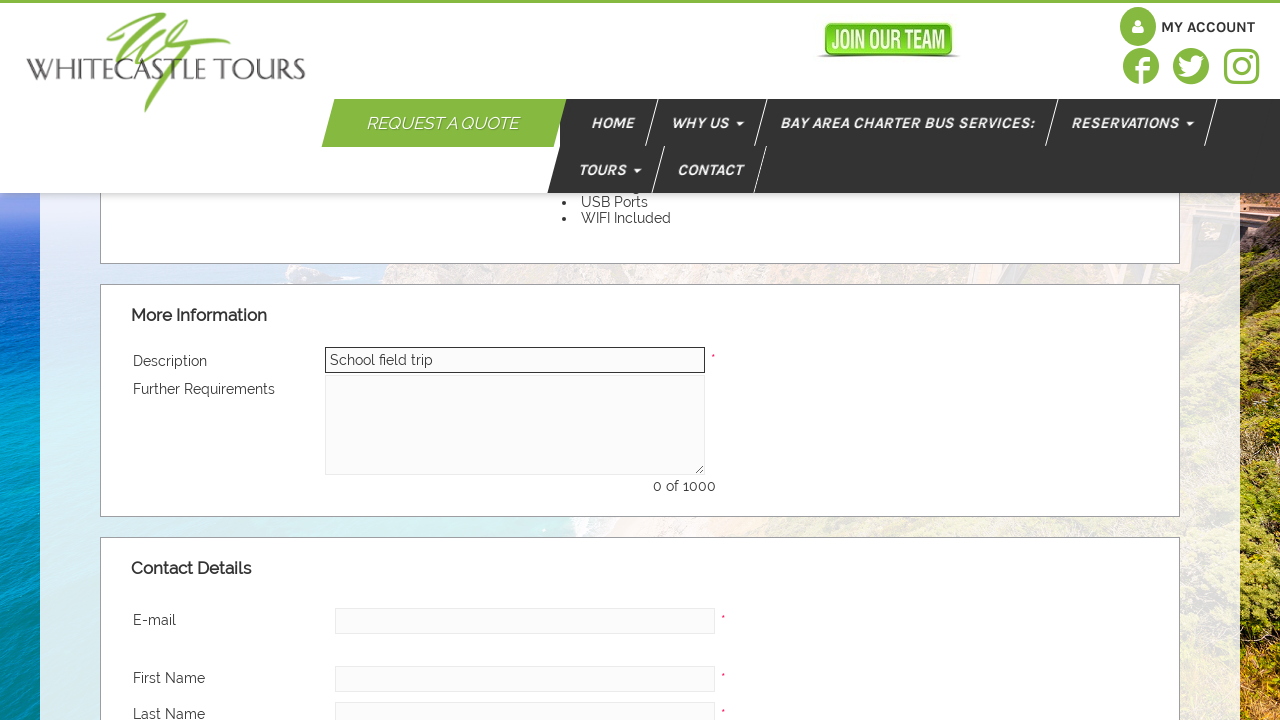

Filled additional requirements with detailed trip information on #MovementFurtherRequirements
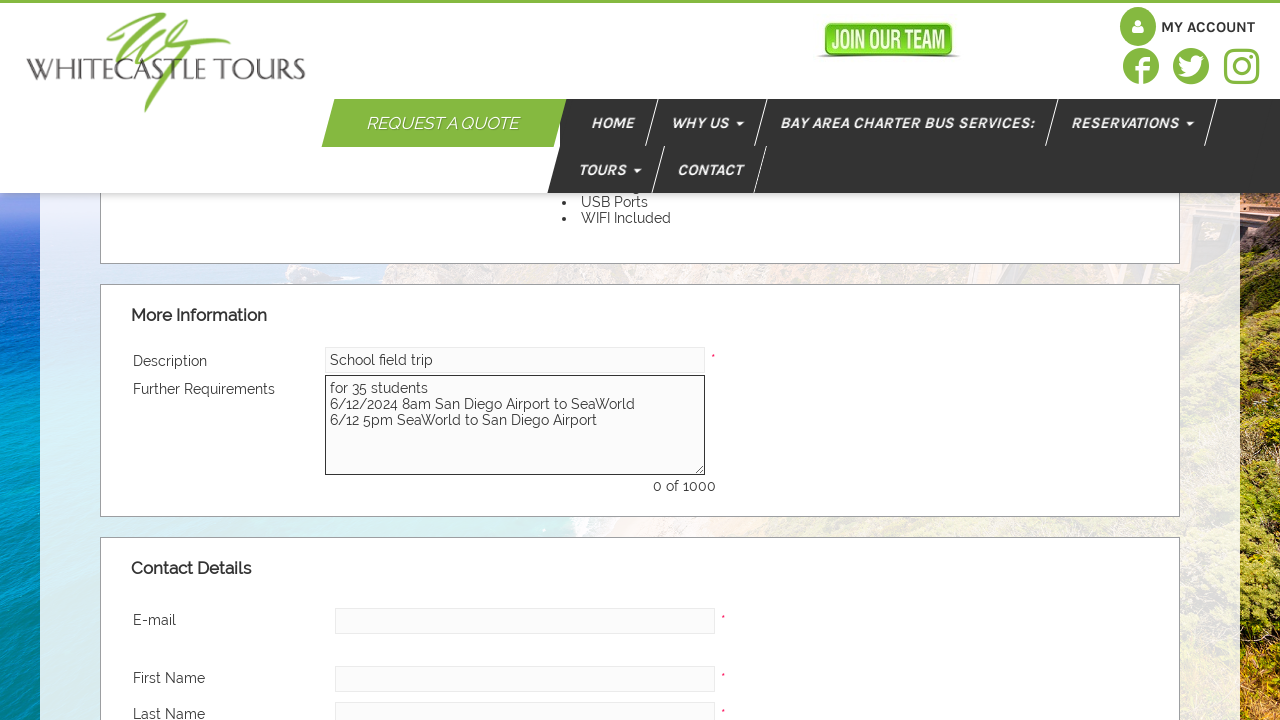

Filled email with 'school.trips@example.com' on #Email
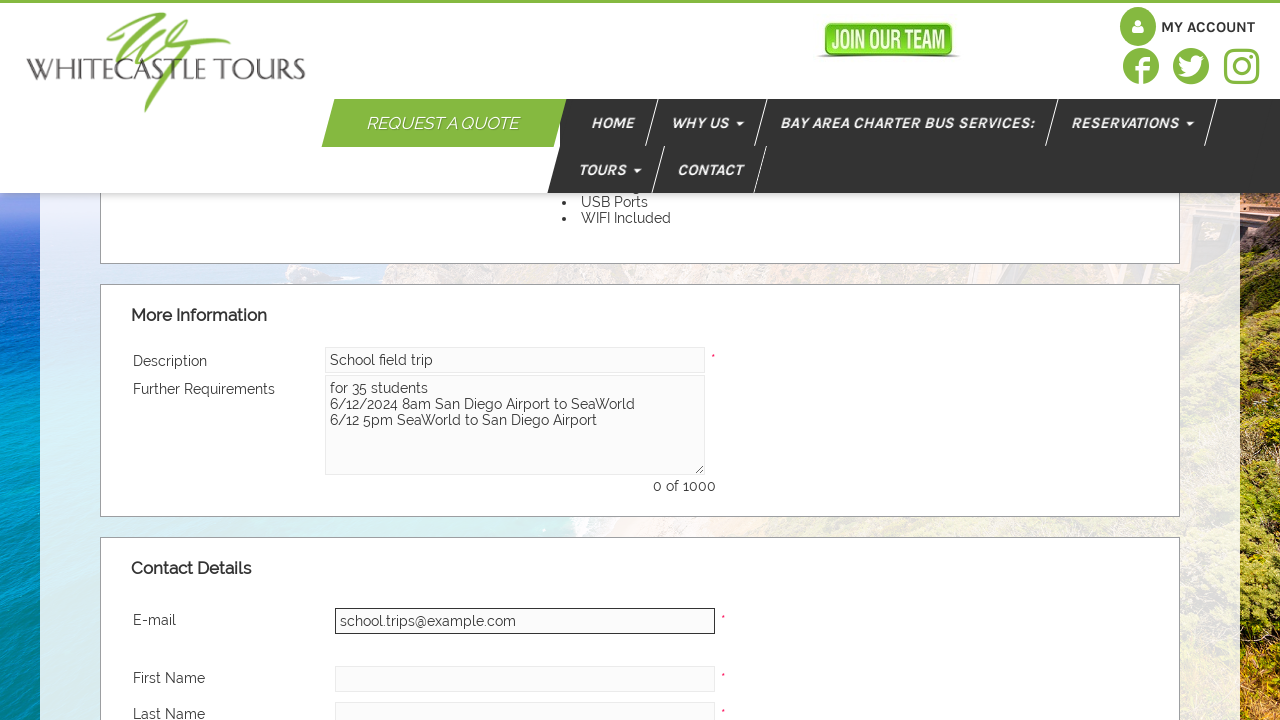

Filled first name with 'Sarah' on #Firstname
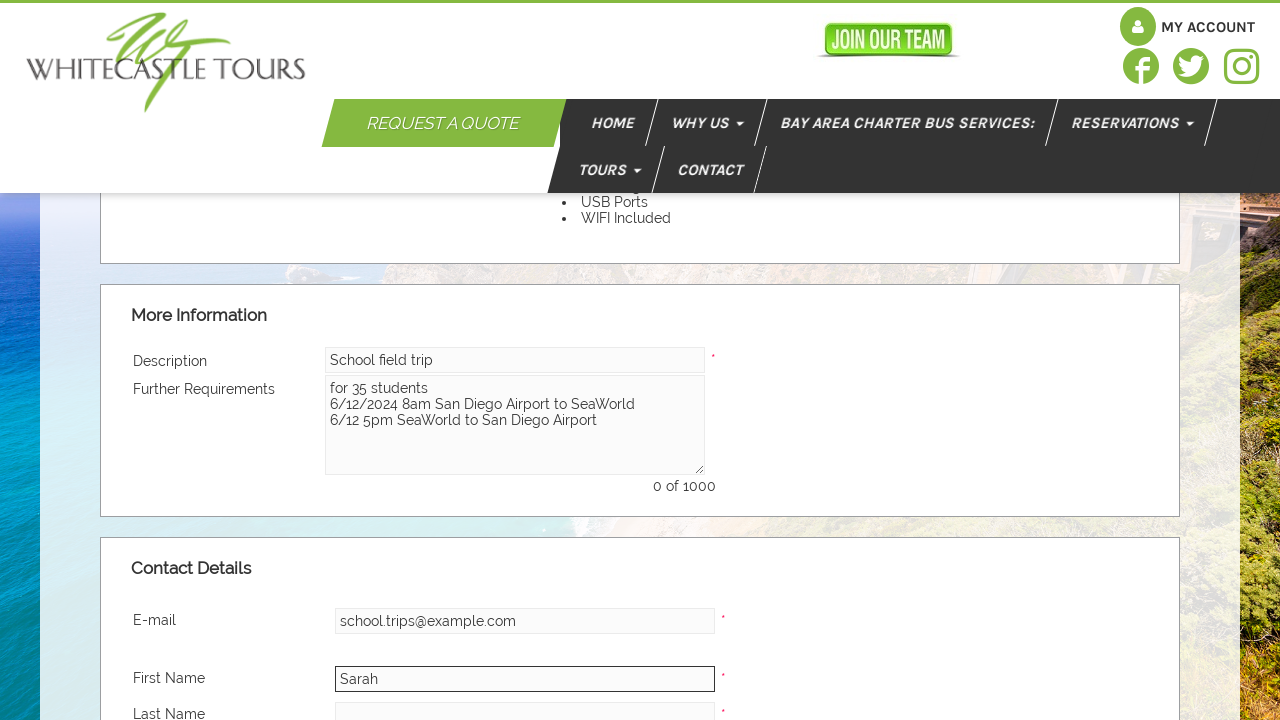

Filled last name with 'Johnson' on #Surname
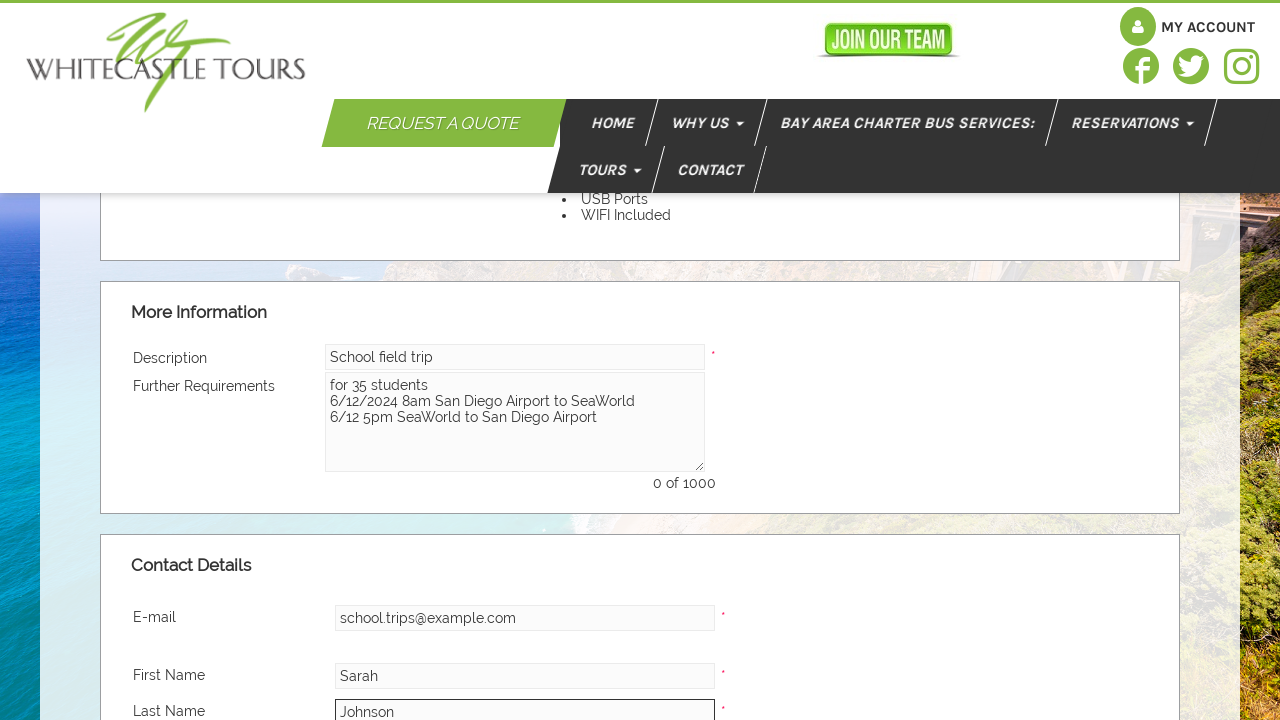

Filled city with 'San Diego' on #AddressLine3
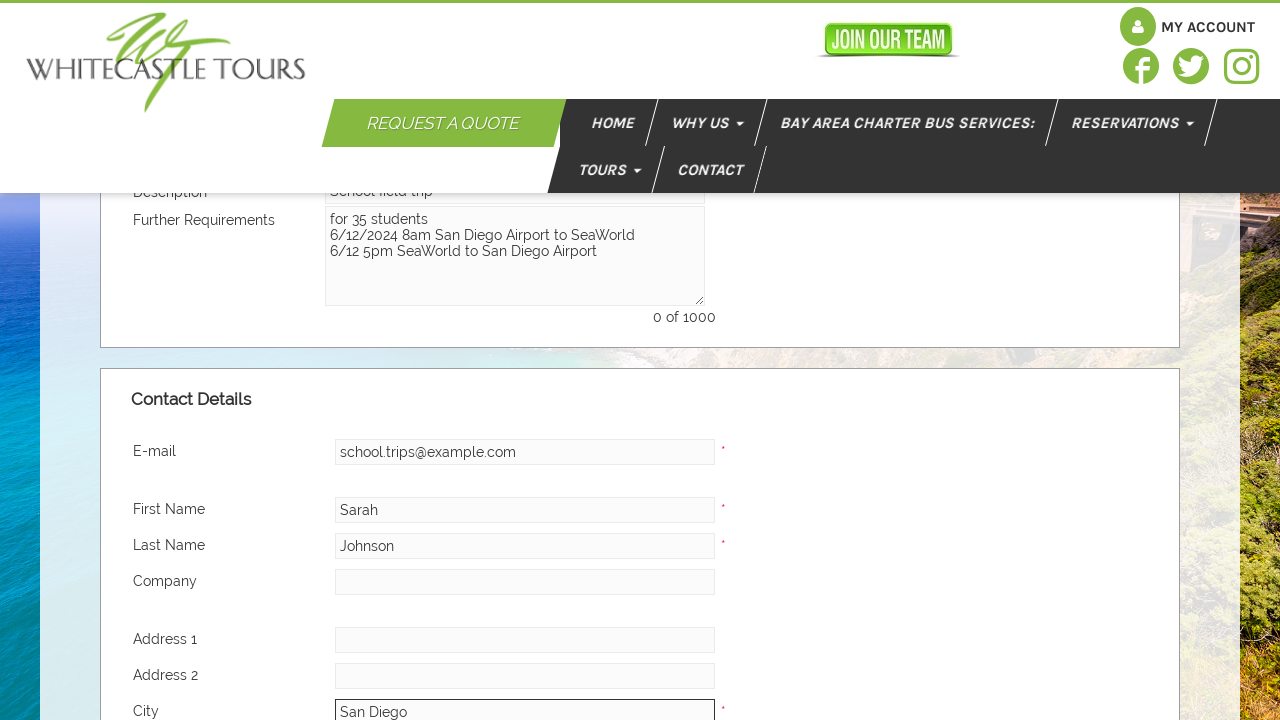

Filled phone number with '6195552468' on #TelNo
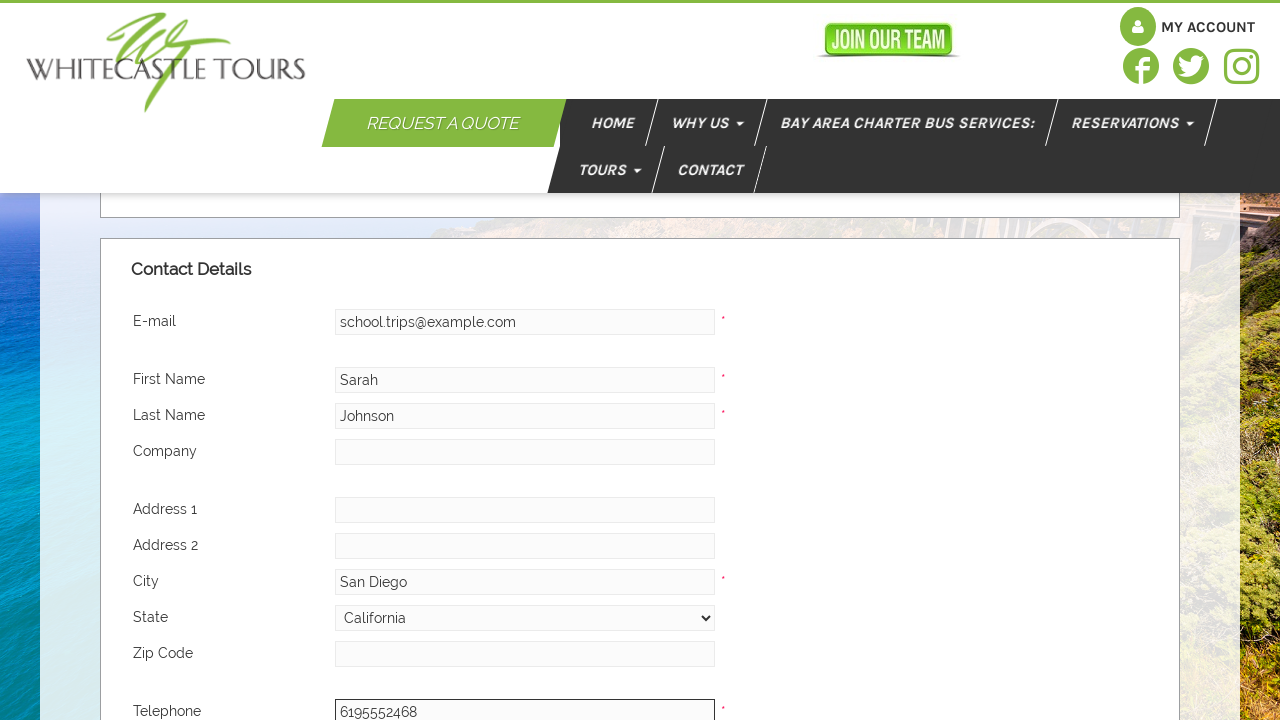

Selected vehicle quantity as '1' on #Quotation_Movements_0_VehicleVariations_0_Vehicles_2_Quantity
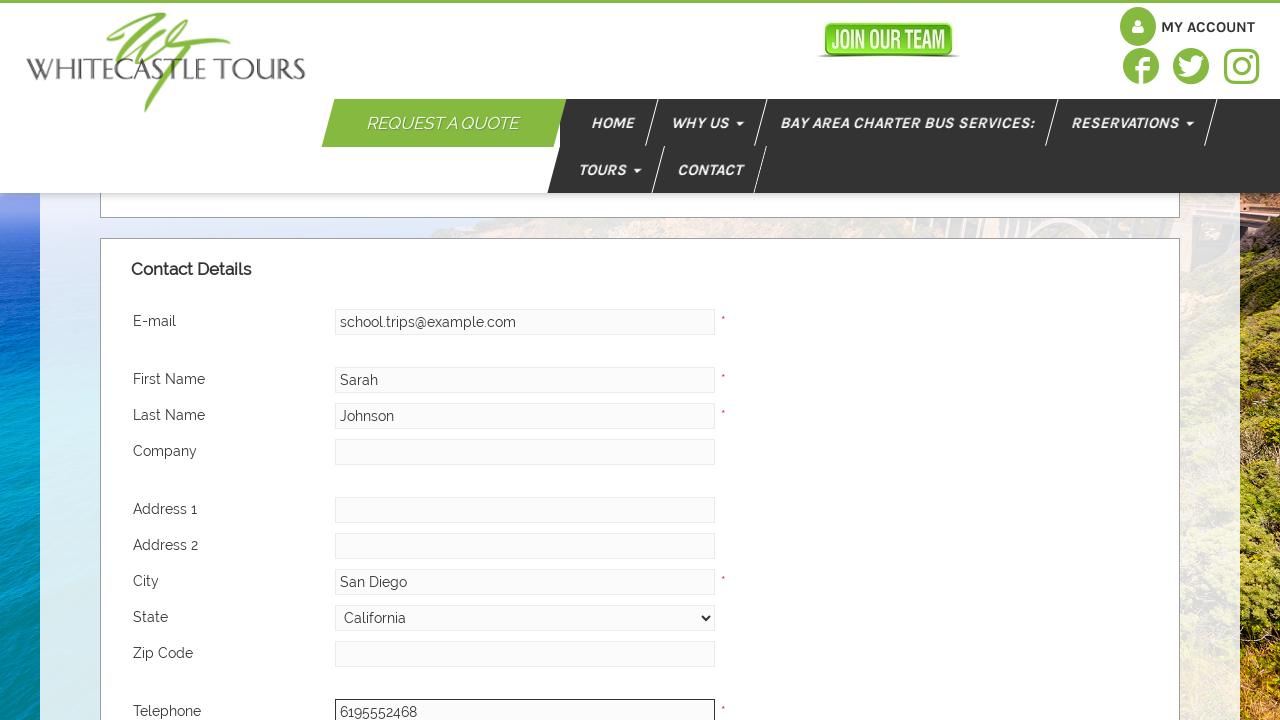

Selected consent option as 'No' on #Quotation_ClientContactConsent_Consent
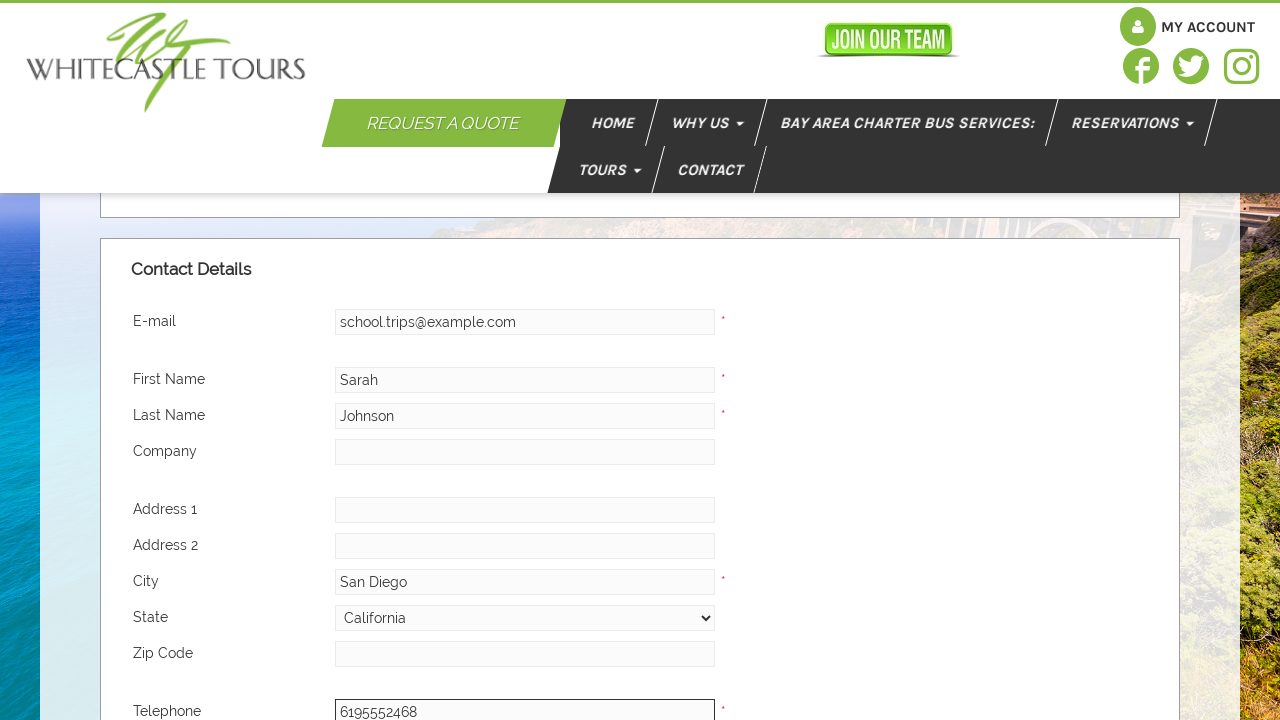

Clicked submit button to submit the charter bus quote form at (1078, 360) on #SubmitForm
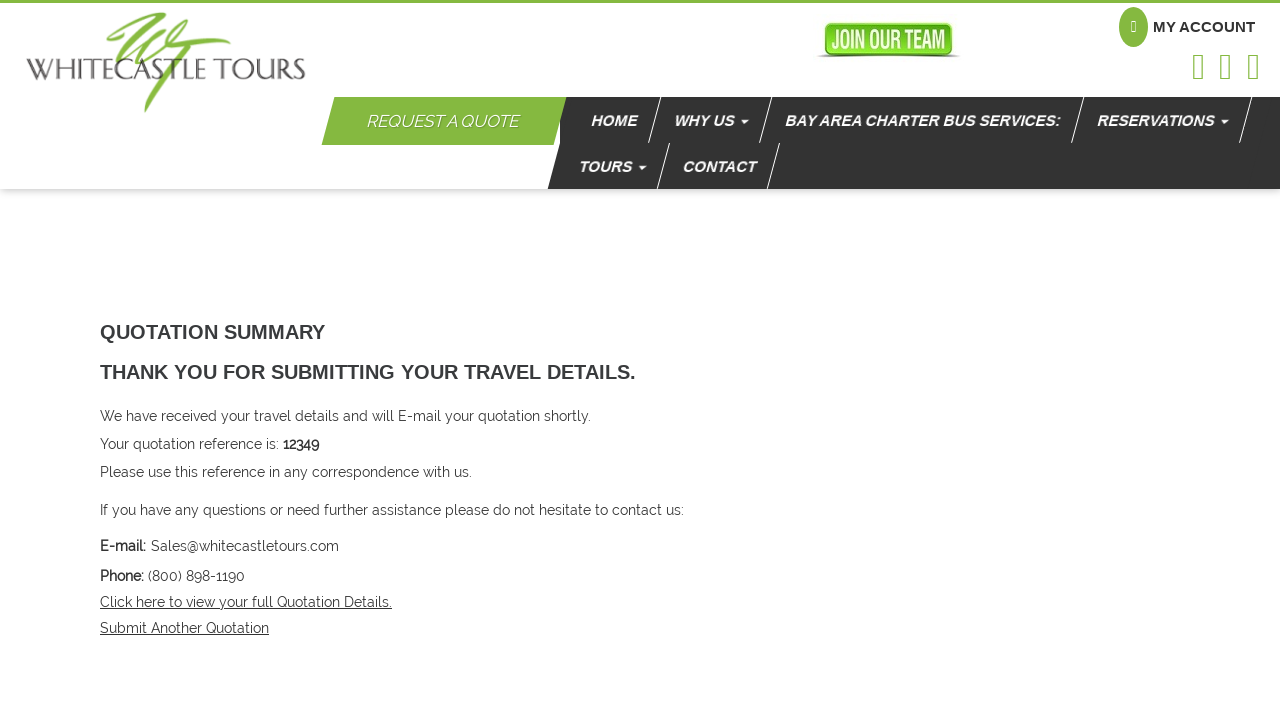

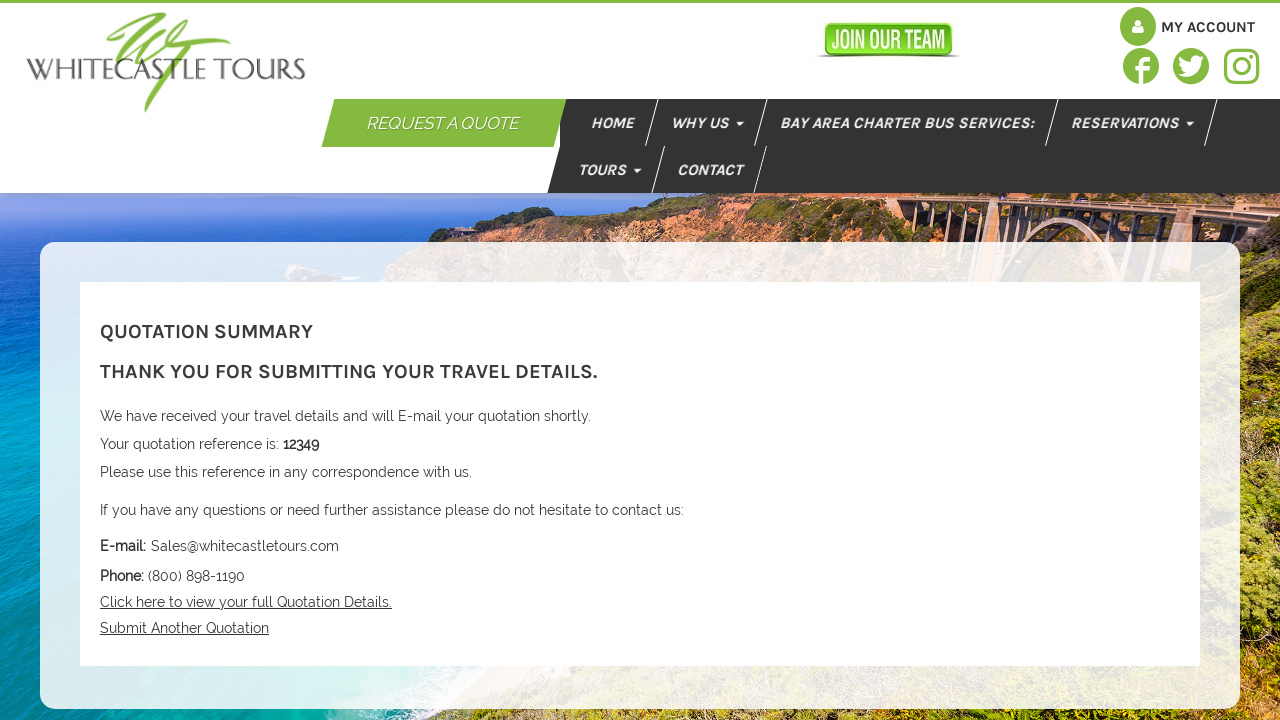